Tests checkbox functionality by locating and clicking a specific checkbox option from a group of checkboxes

Starting URL: http://syntaxtechs.com/selenium-practice/basic-checkbox-demo.php

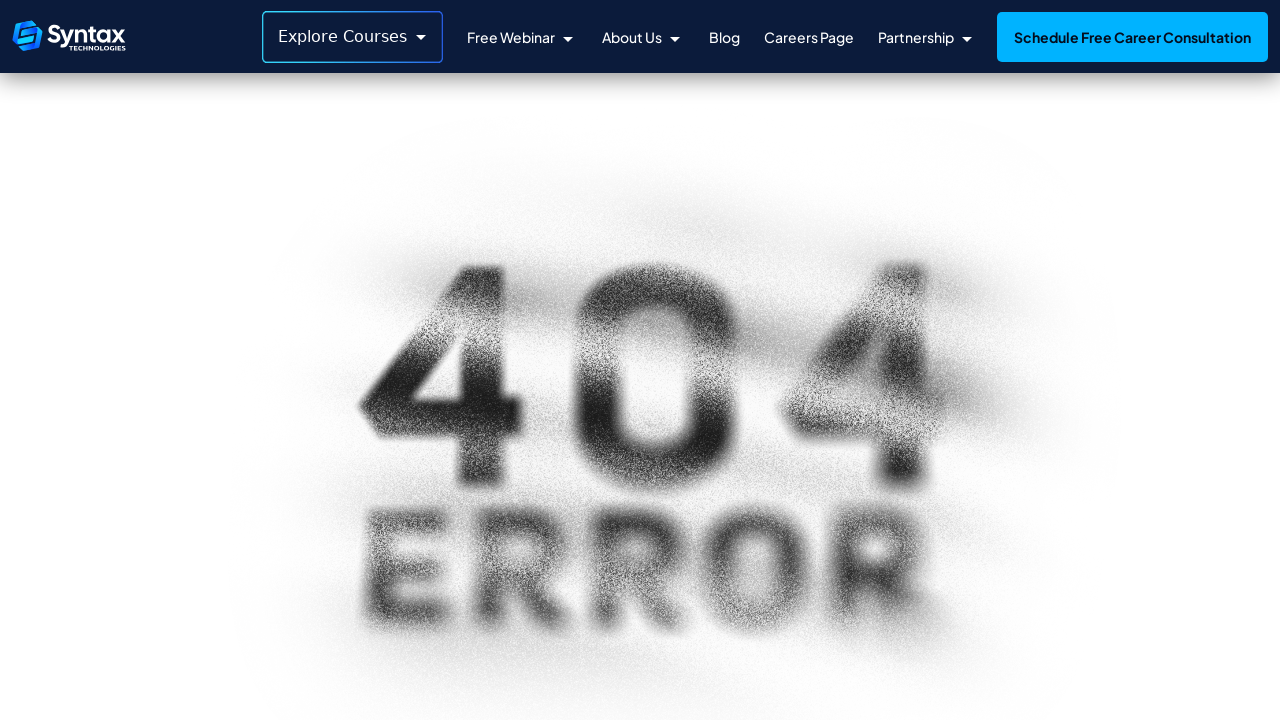

Navigated to checkbox demo page
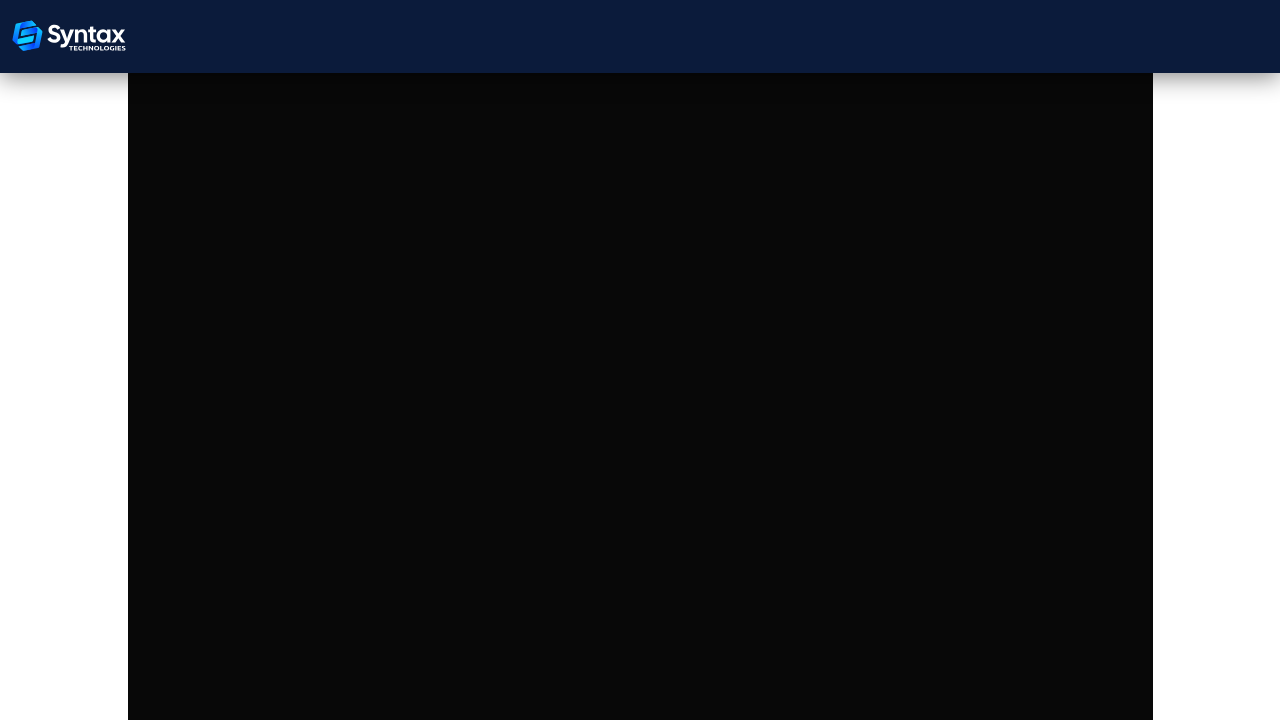

Located all checkboxes with class 'cb1-element'
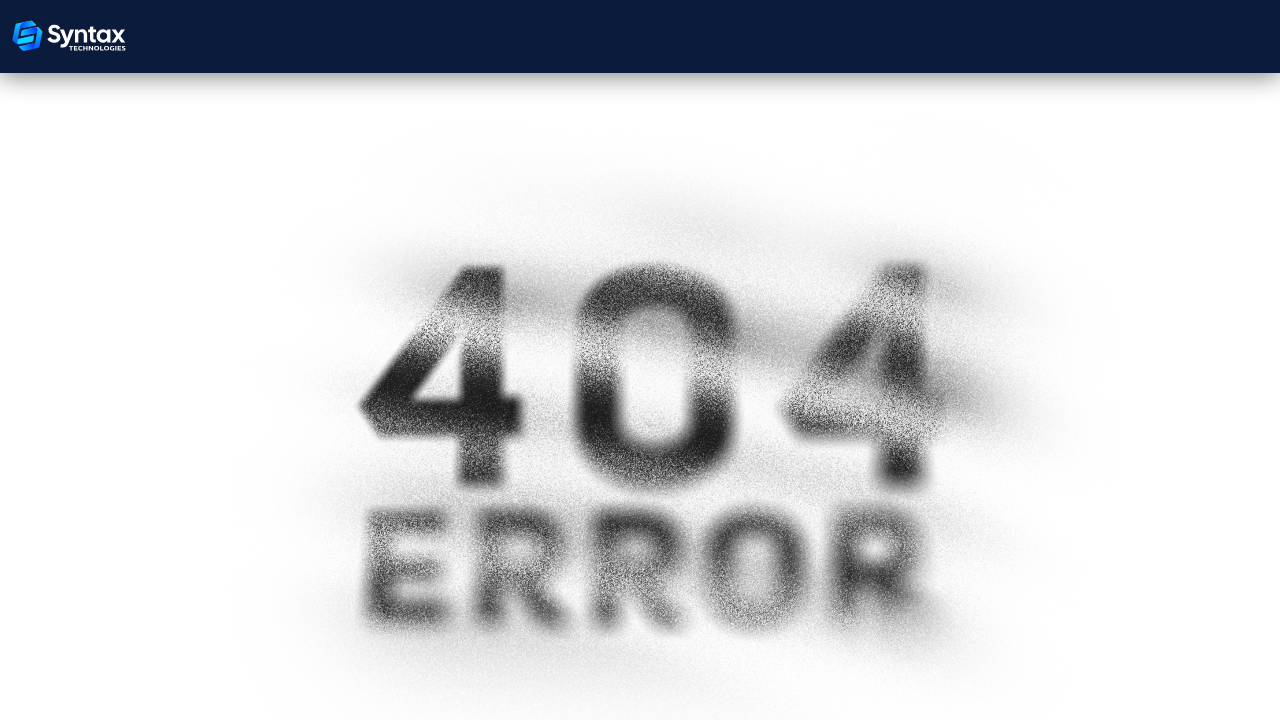

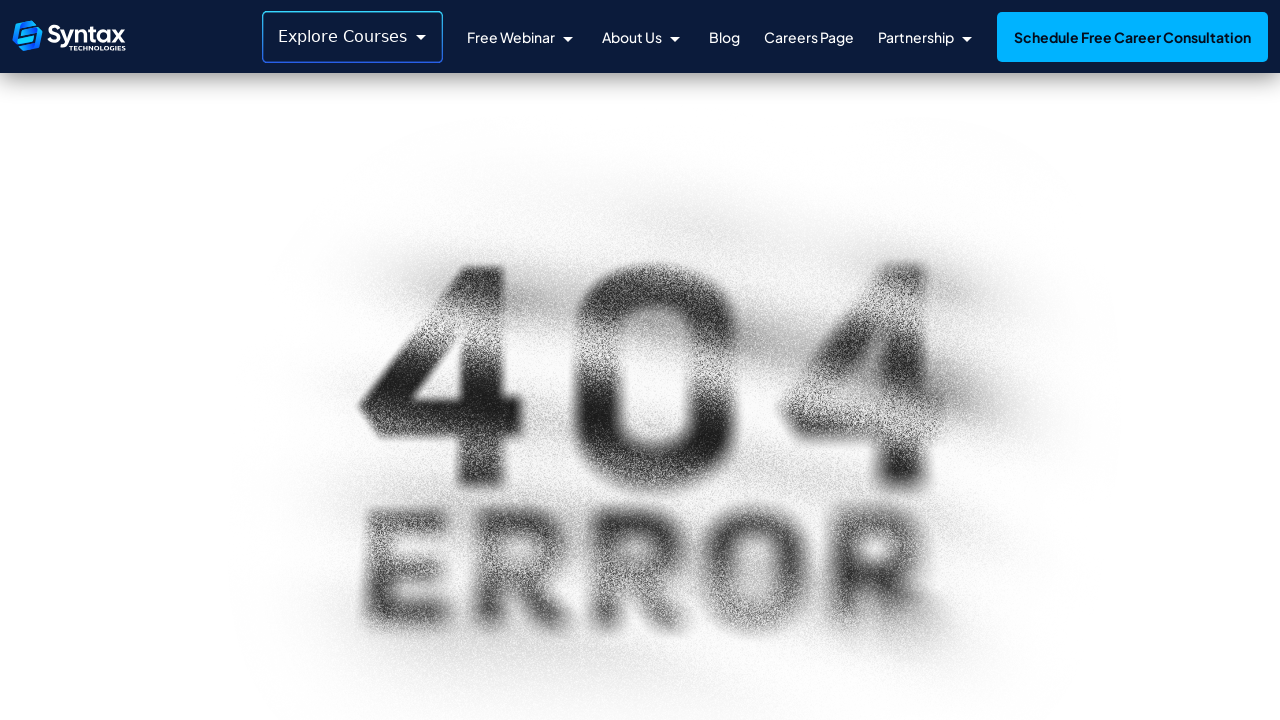